Tests simple alert handling by clicking a button to trigger an alert and verifying the alert text

Starting URL: https://demoqa.com/alerts

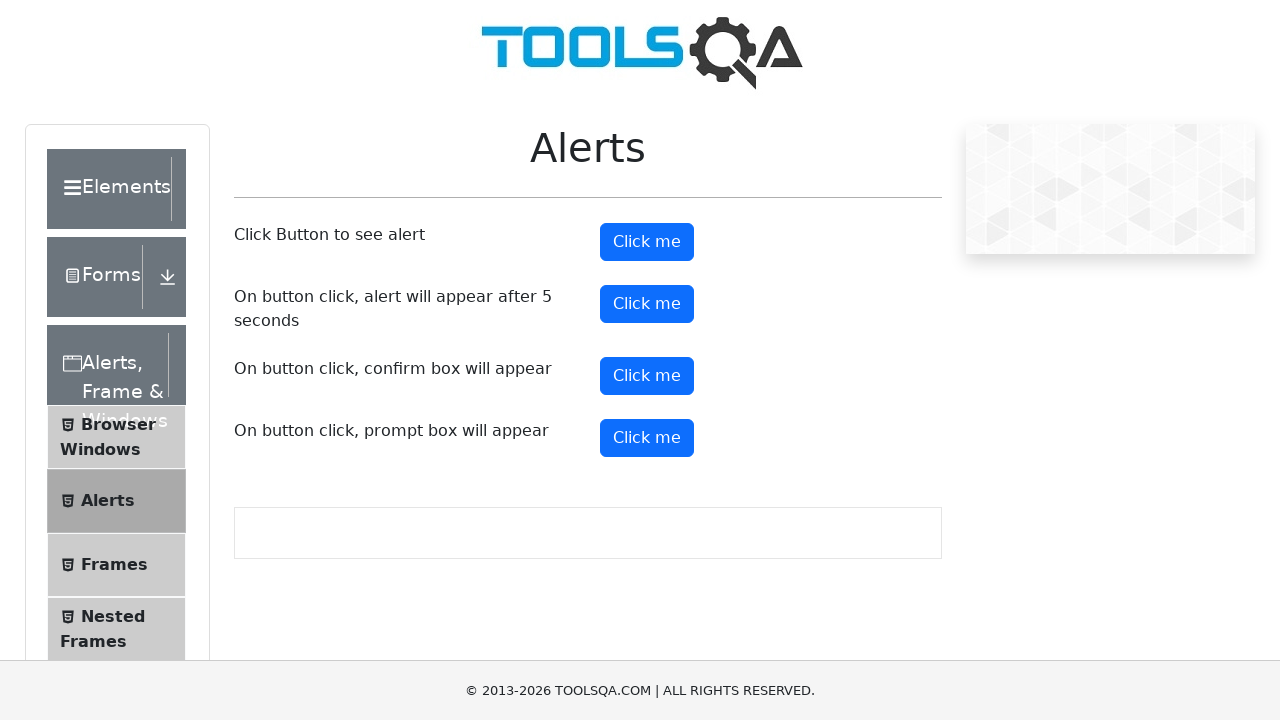

Clicked alert button to trigger simple alert at (647, 242) on #alertButton
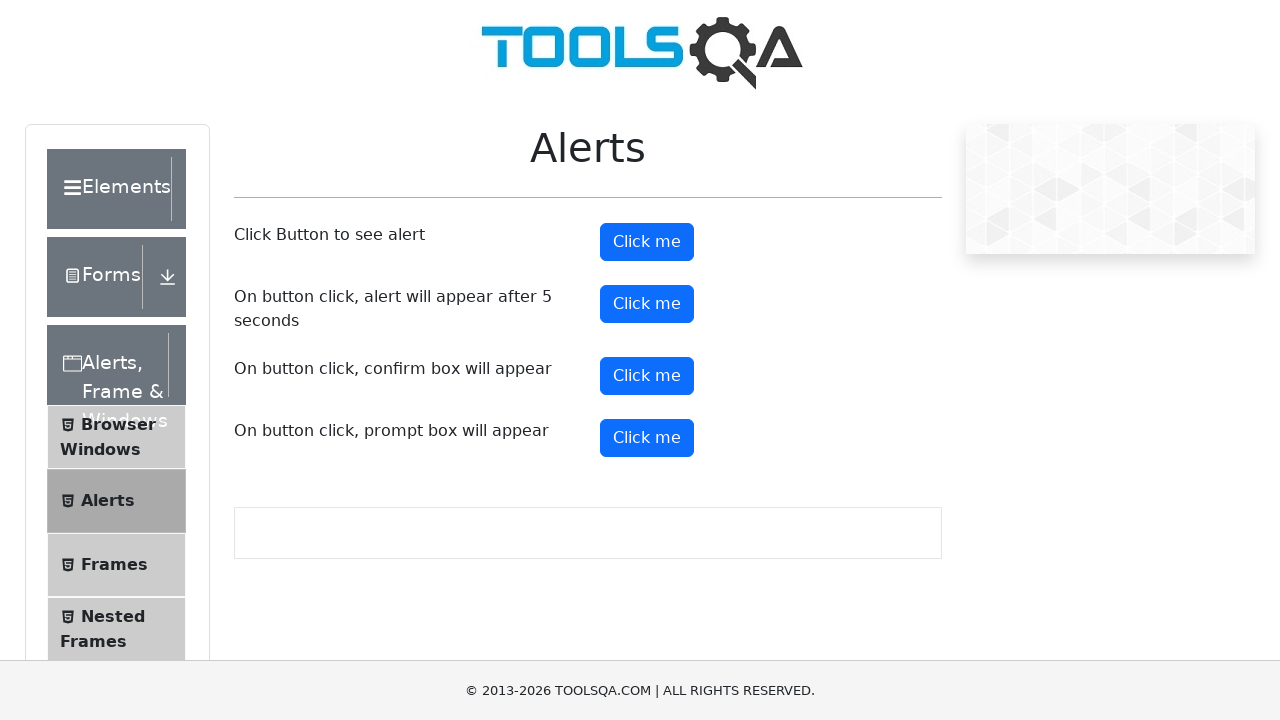

Set up dialog handler to accept alert
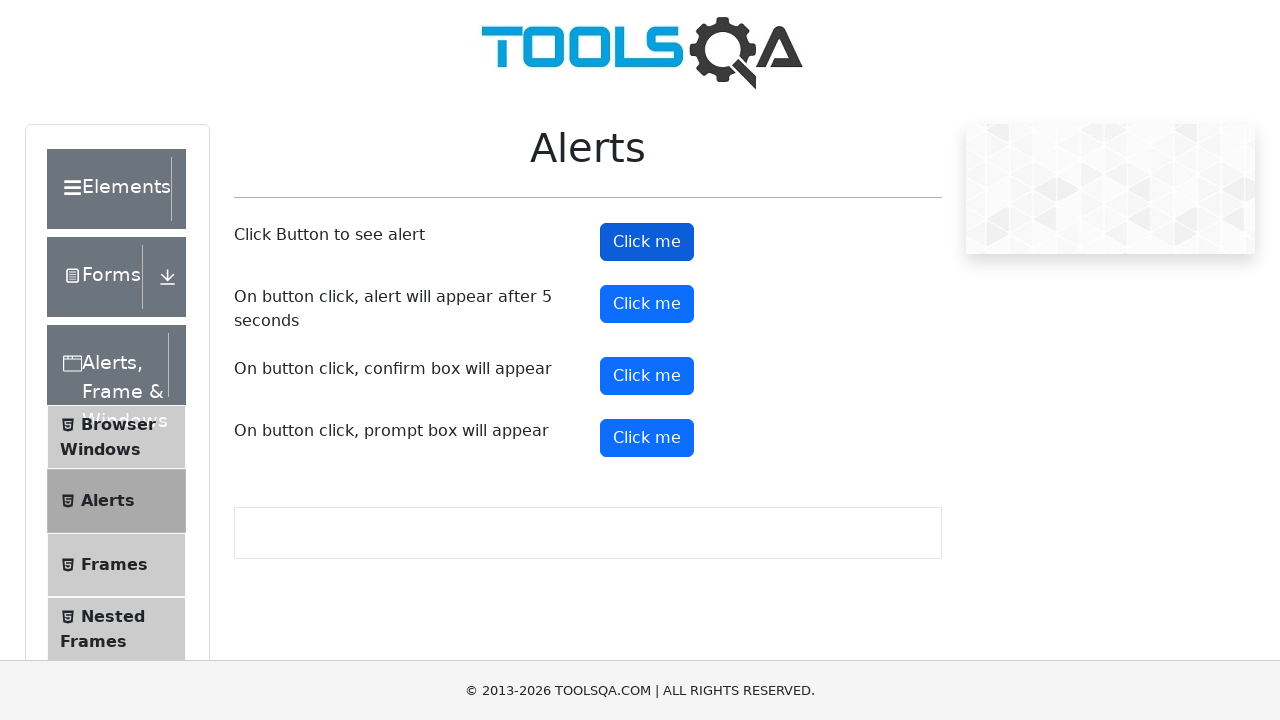

Waited for alert to be processed
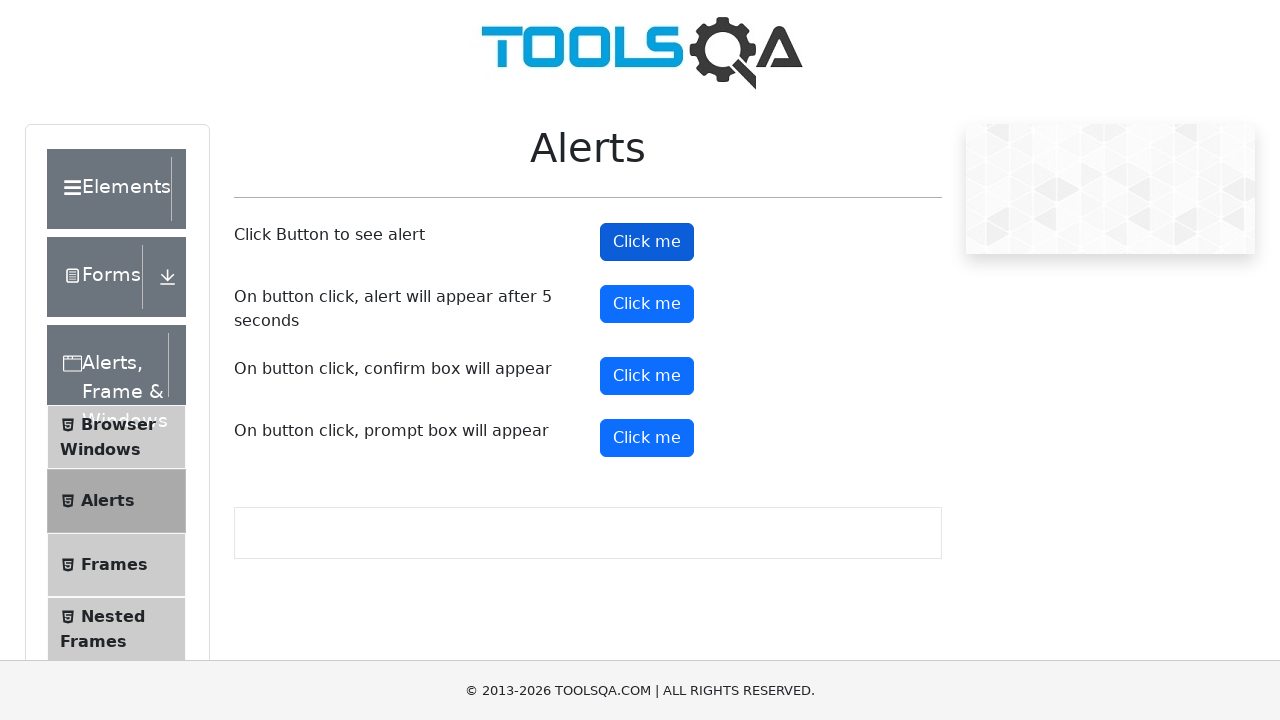

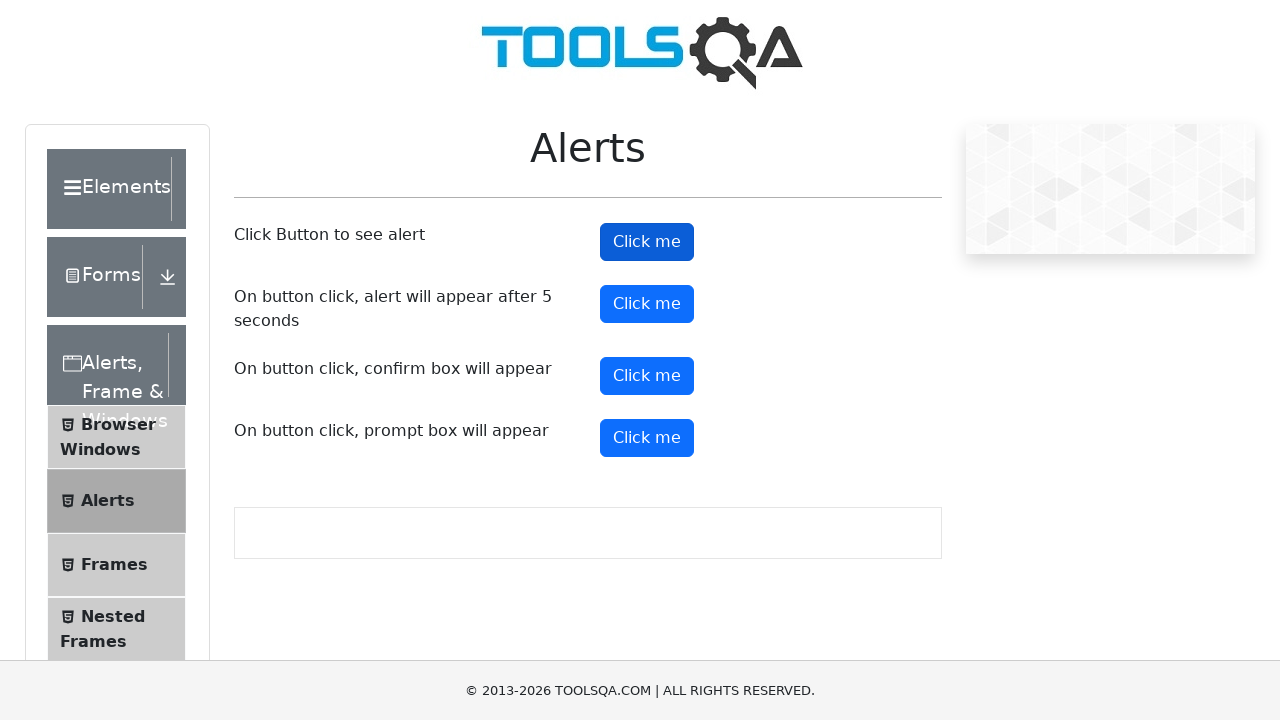